Tests the product search functionality on a practice e-commerce site by searching for products containing "ber", verifying 3 results are returned, and clicking the add-to-cart button for each matching product.

Starting URL: https://rahulshettyacademy.com/seleniumPractise/

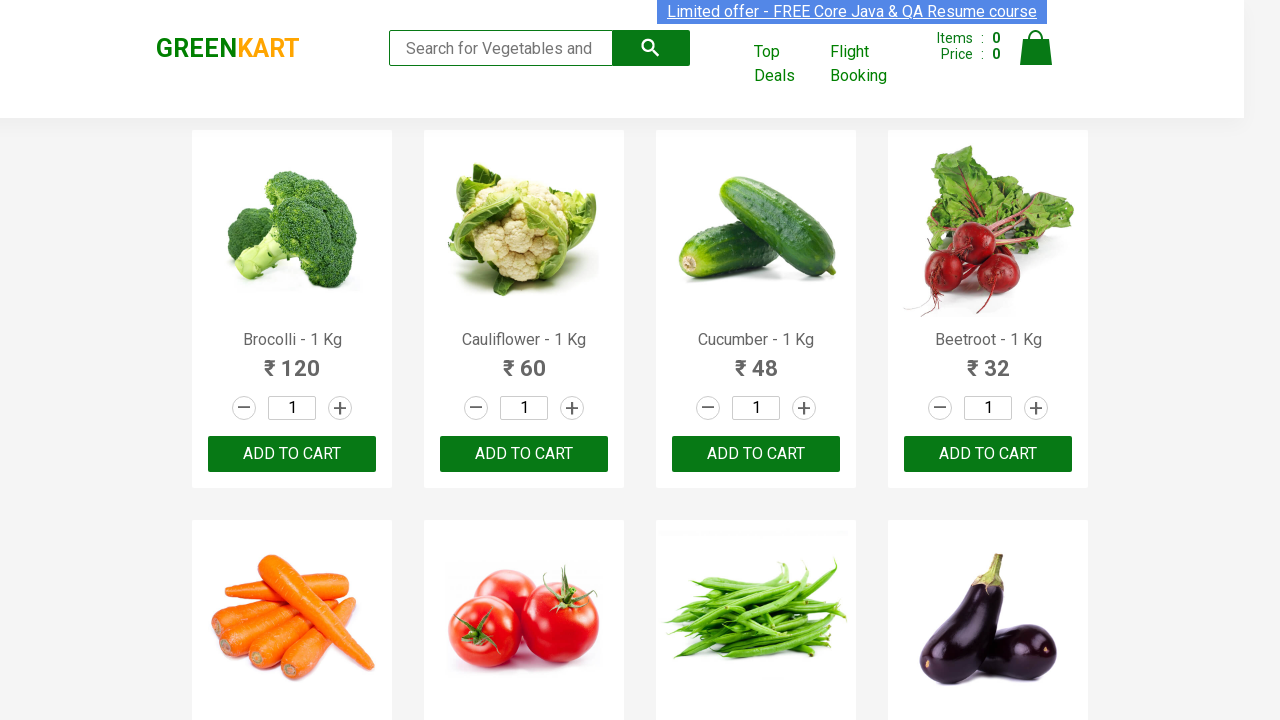

Filled search field with 'ber' on input.search-keyword
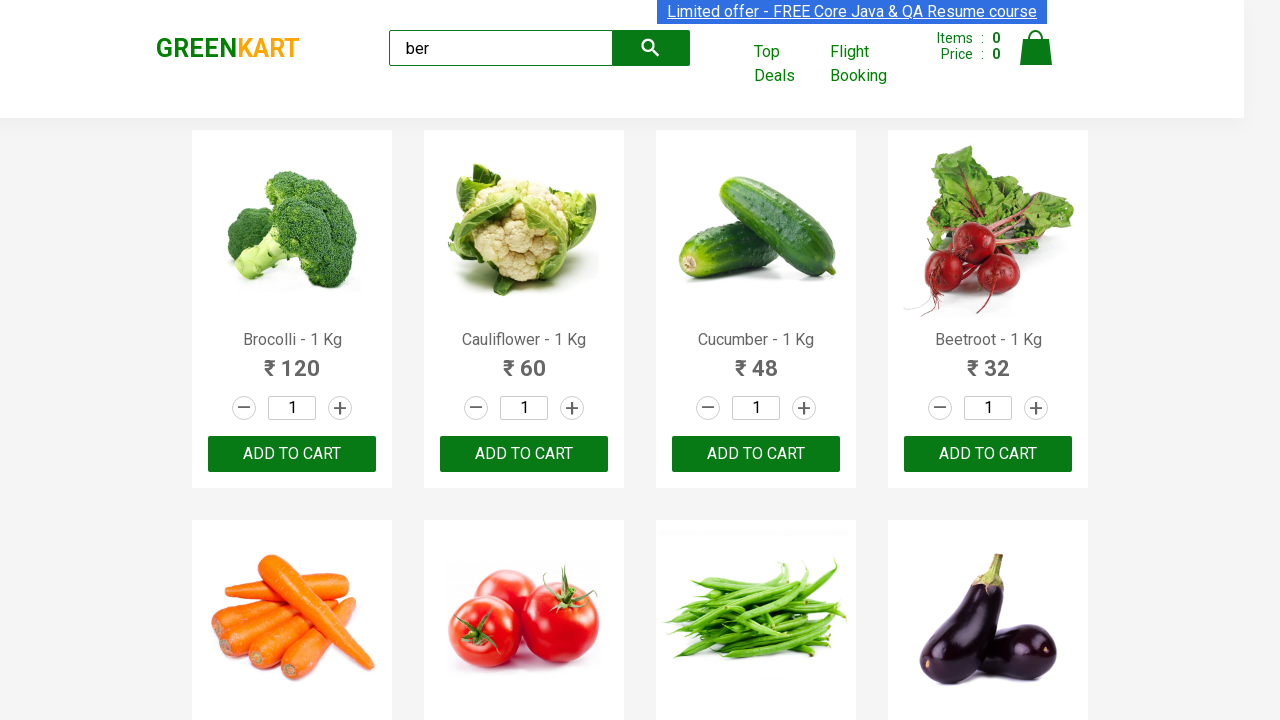

Waited 2 seconds for search results to filter
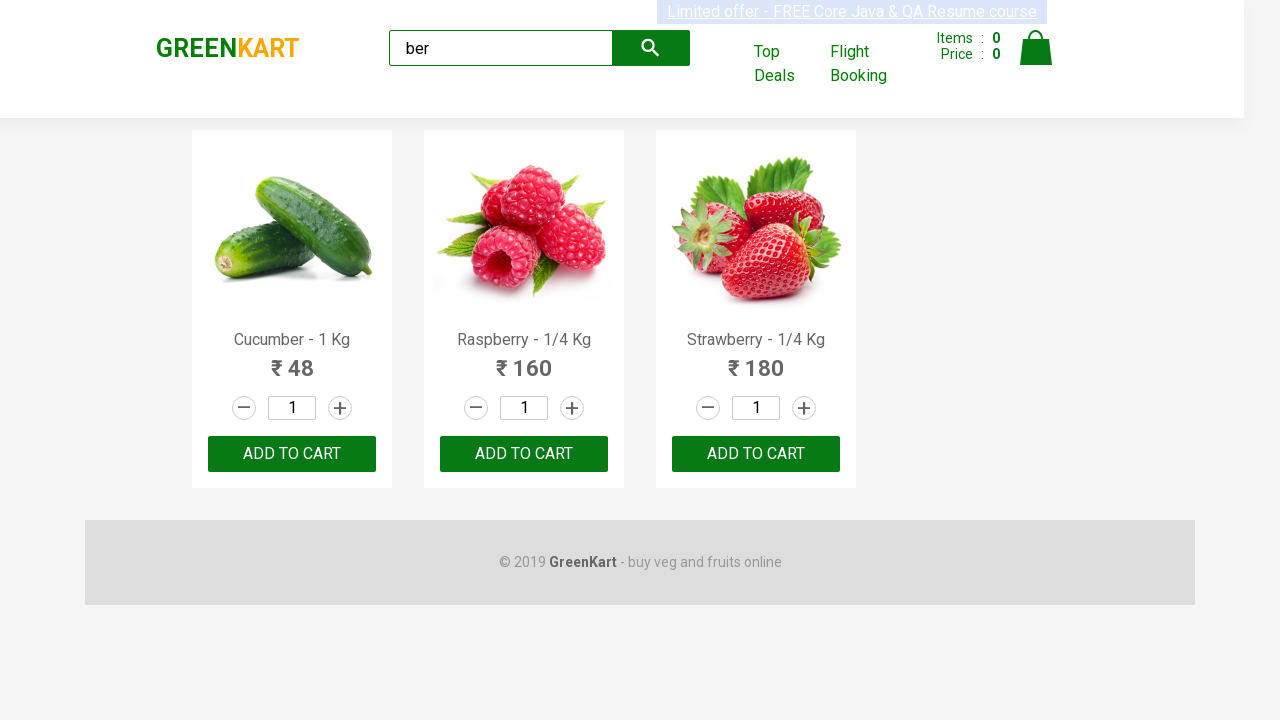

Verified that 3 products are displayed in search results
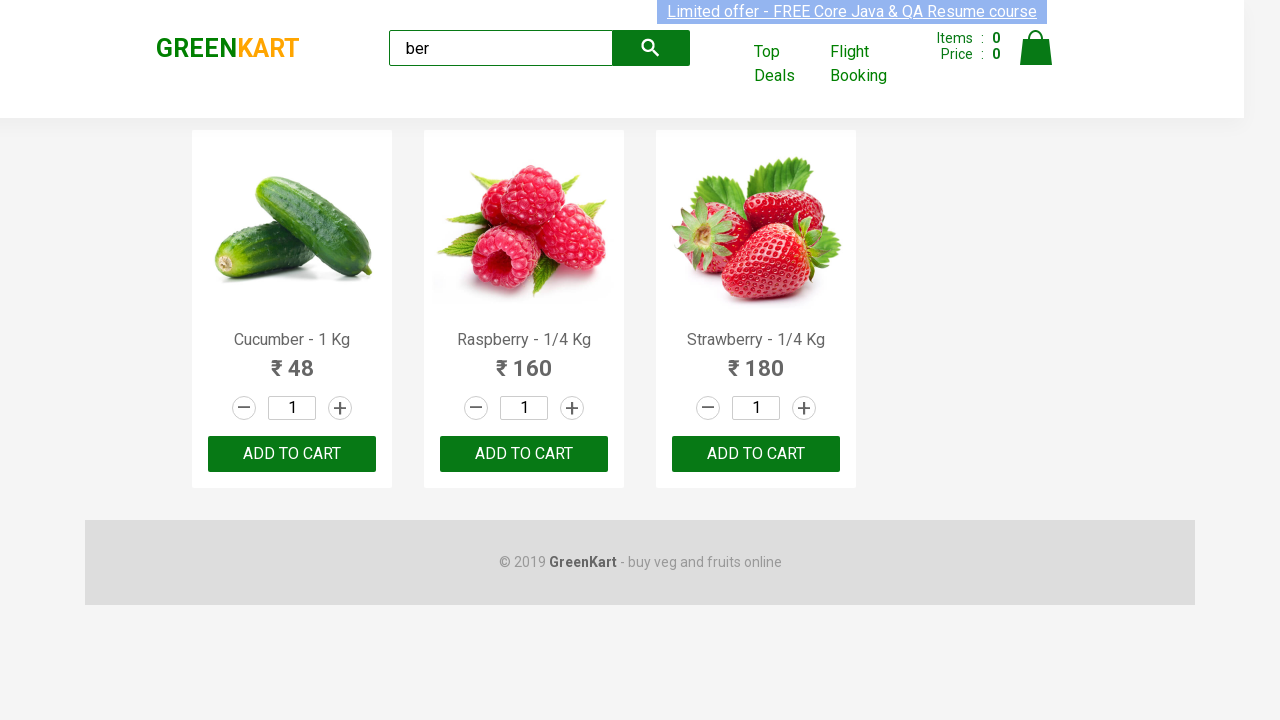

Clicked add-to-cart button for product 1 at (292, 454) on xpath=//div[@class='product-action']/button >> nth=0
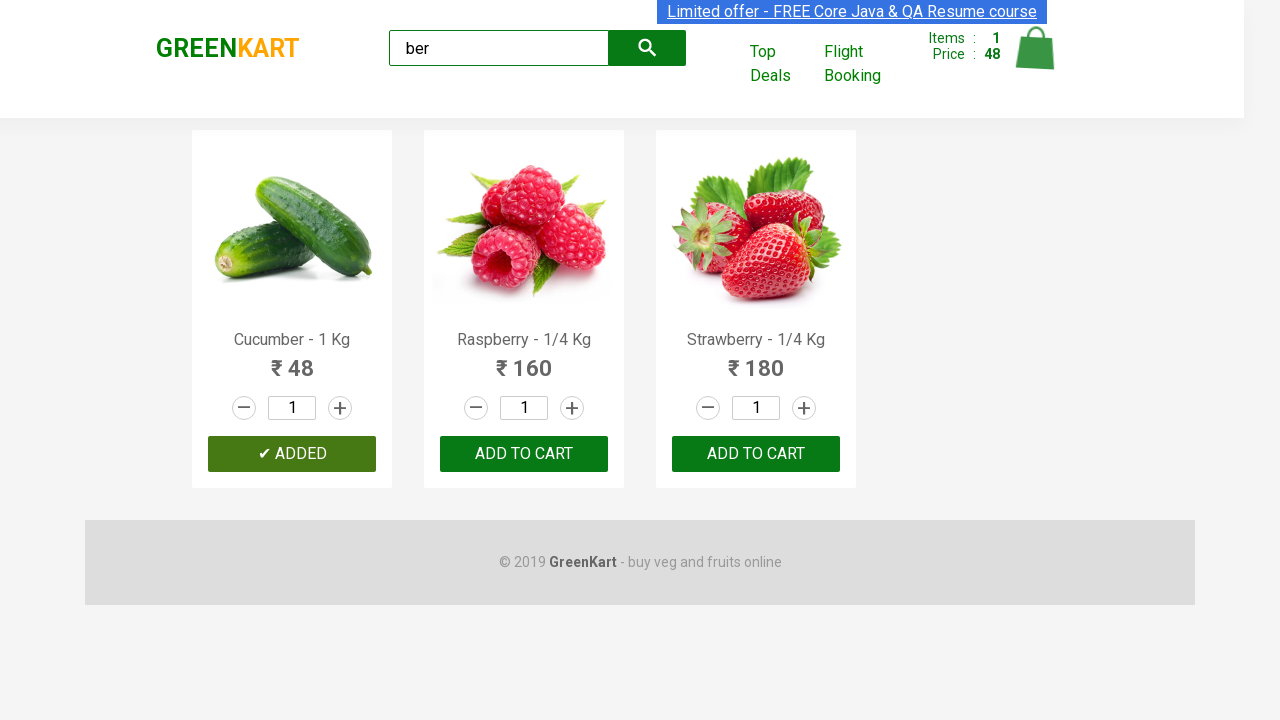

Clicked add-to-cart button for product 2 at (524, 454) on xpath=//div[@class='product-action']/button >> nth=1
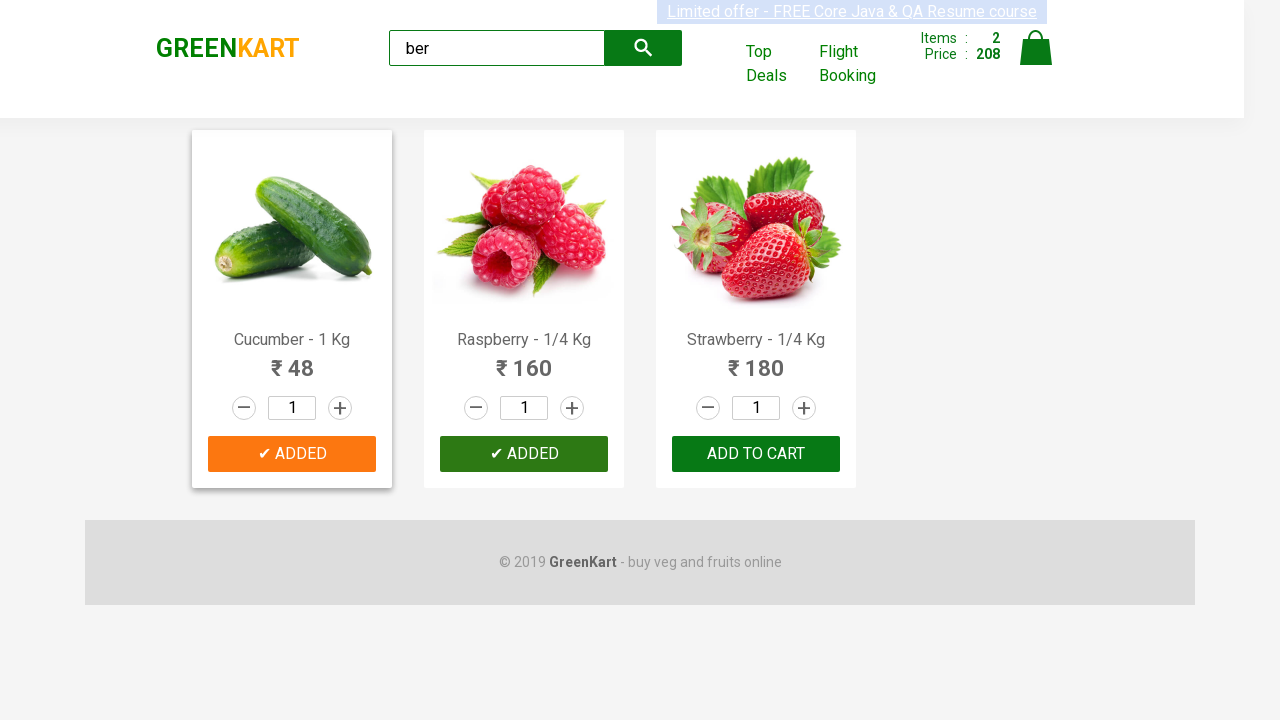

Clicked add-to-cart button for product 3 at (756, 454) on xpath=//div[@class='product-action']/button >> nth=2
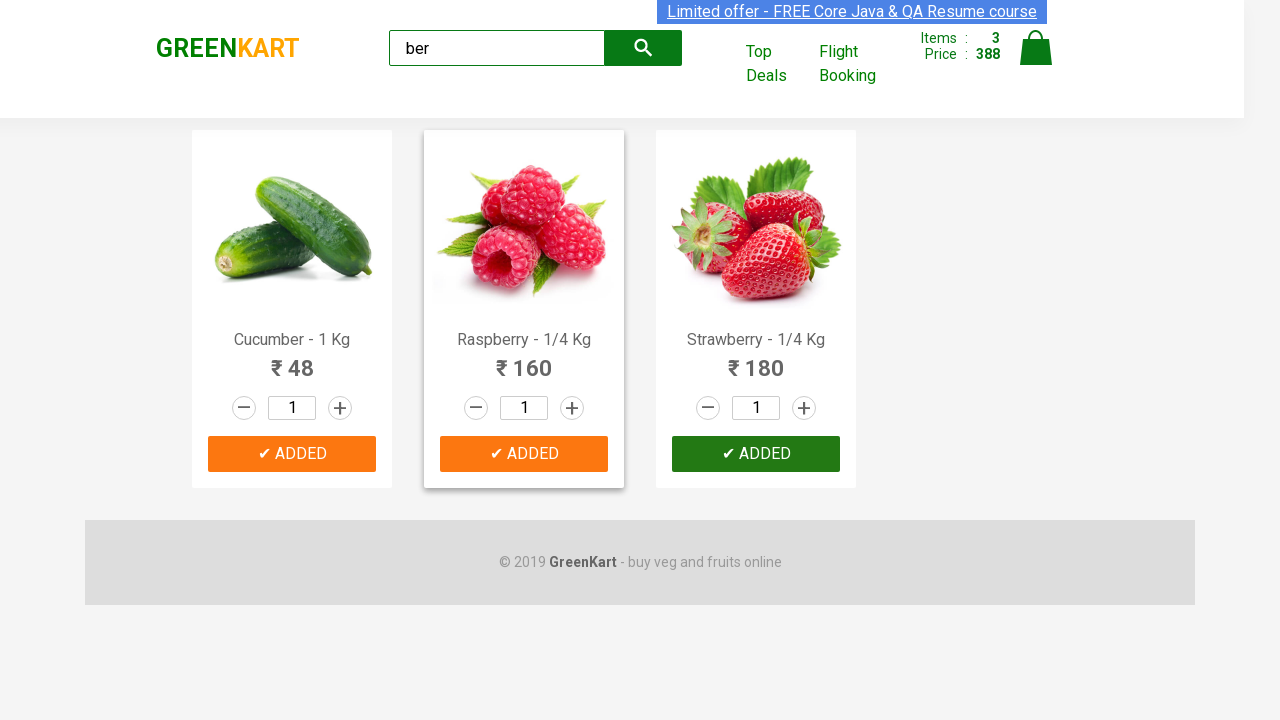

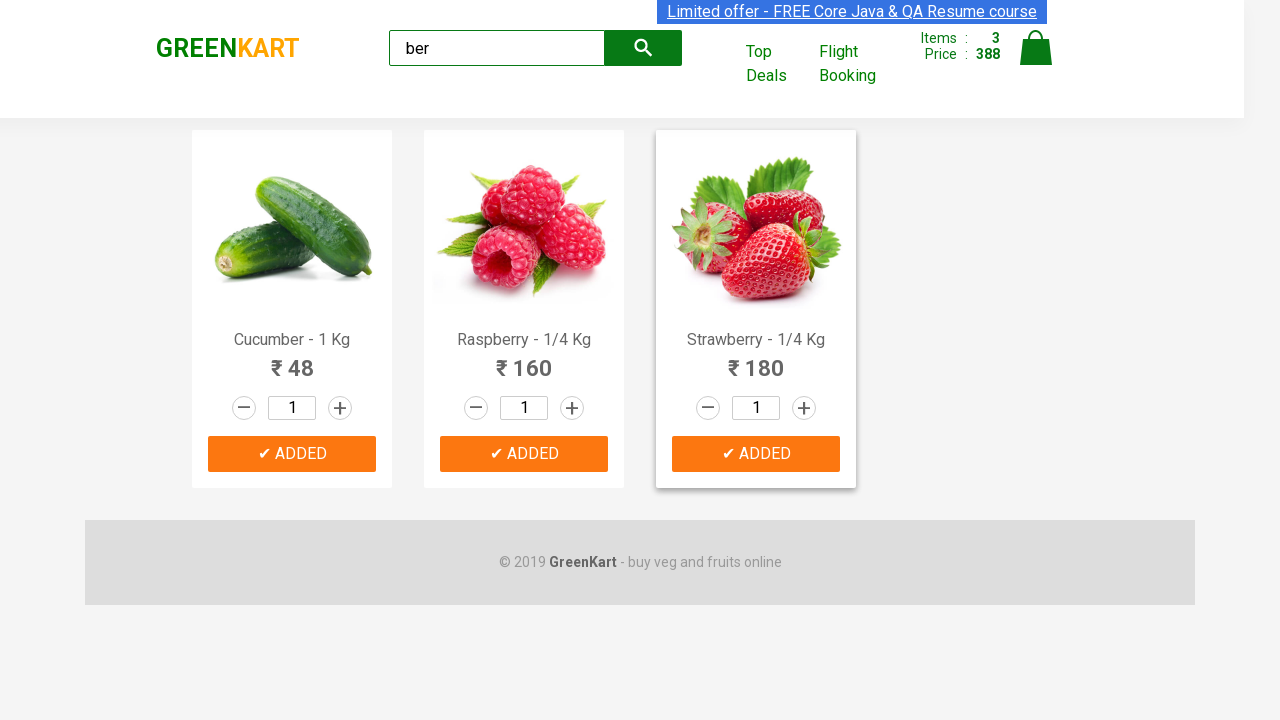